Automates an e-commerce purchase flow by adding specific items to cart, applying a promo code, and completing the checkout process with country selection.

Starting URL: https://rahulshettyacademy.com/seleniumPractise/#/

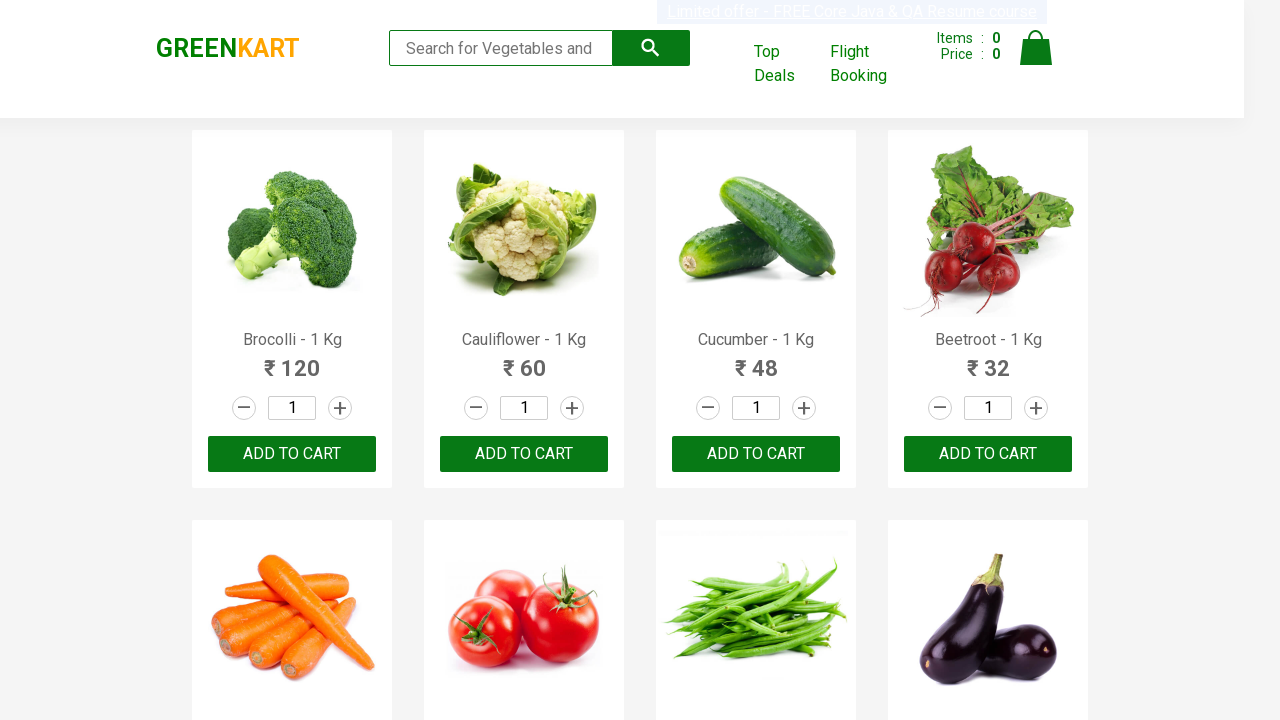

Added Brocolli to cart at (292, 454) on xpath=//div[@class='product-action']/button >> nth=0
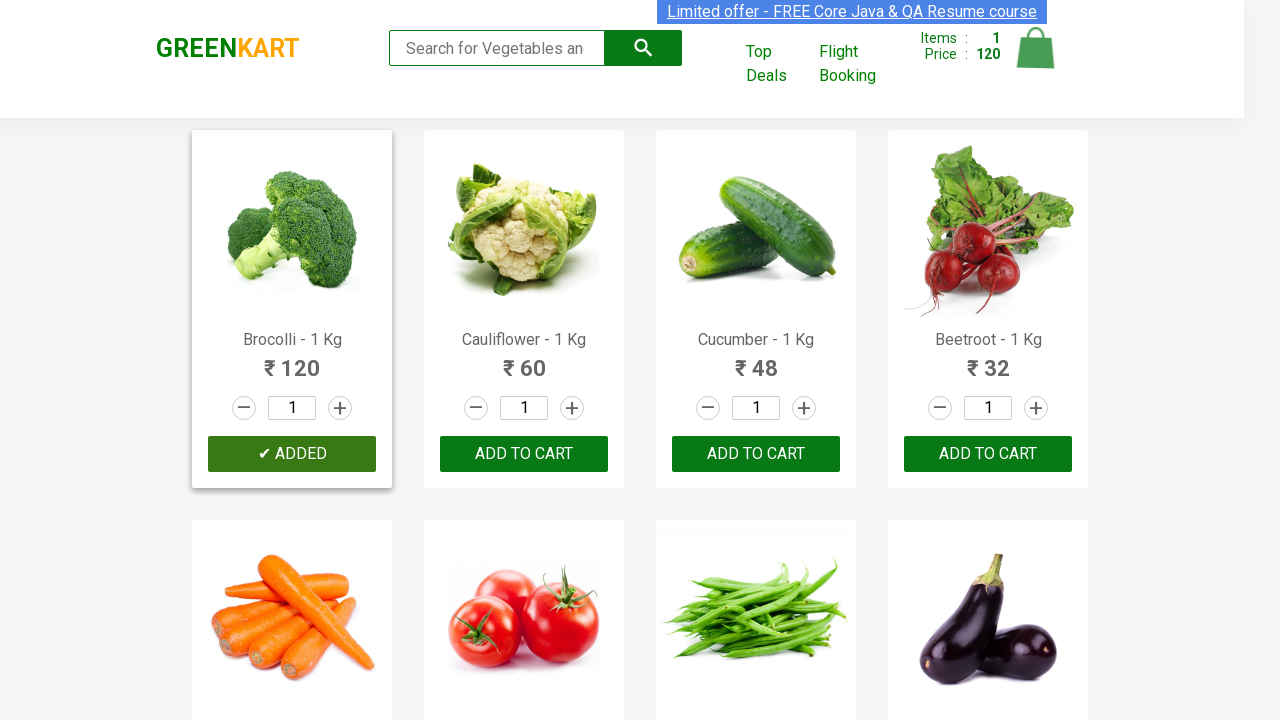

Added Cauliflower to cart at (524, 454) on xpath=//div[@class='product-action']/button >> nth=1
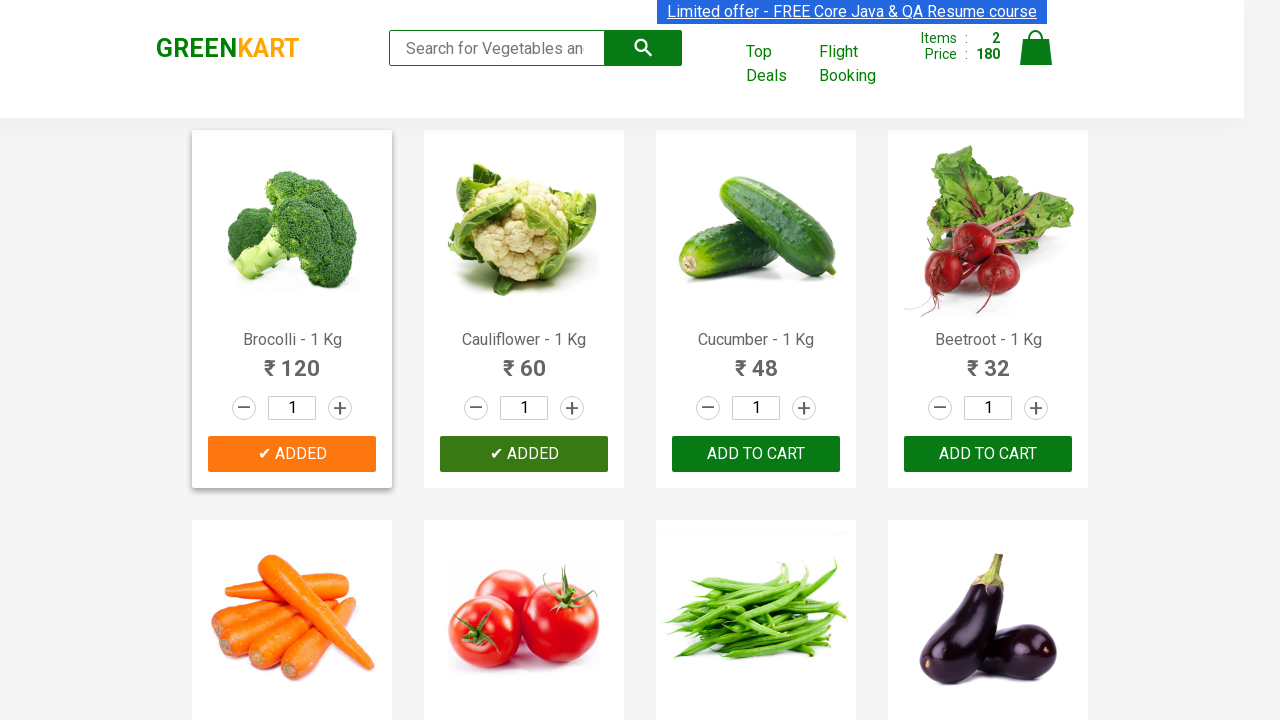

Added Cucumber to cart at (756, 454) on xpath=//div[@class='product-action']/button >> nth=2
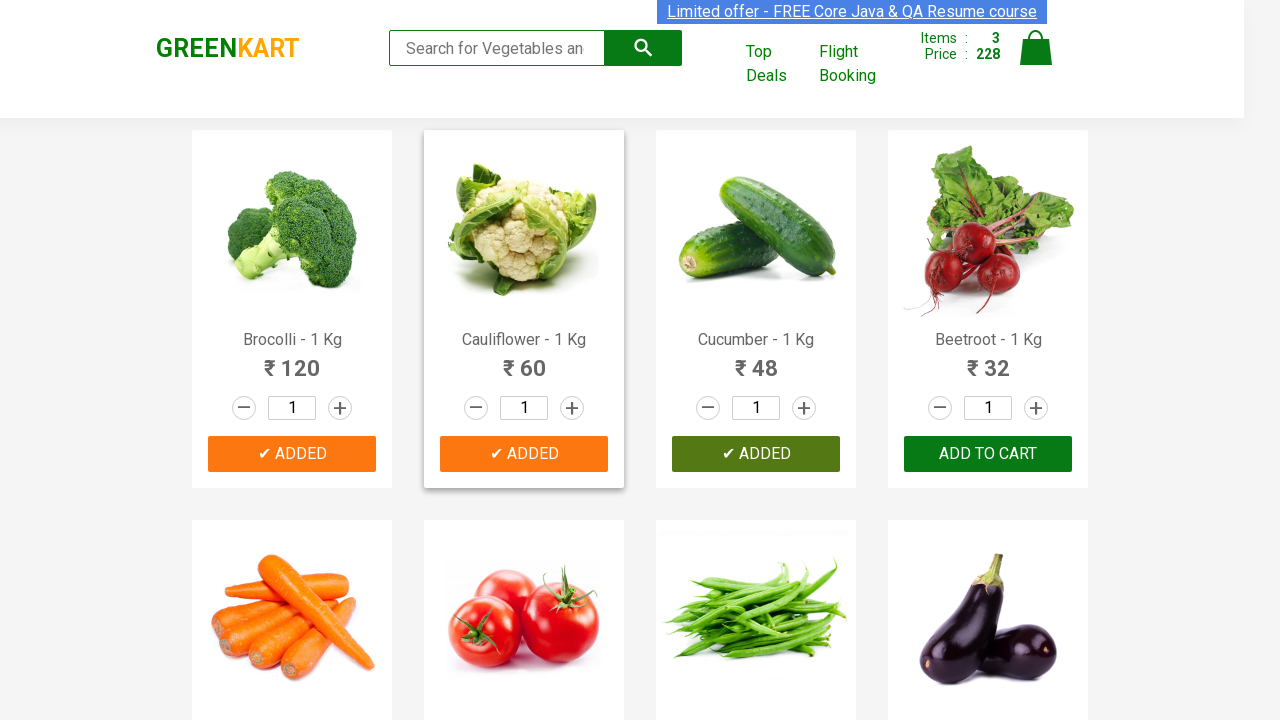

Added Beetroot to cart at (988, 454) on xpath=//div[@class='product-action']/button >> nth=3
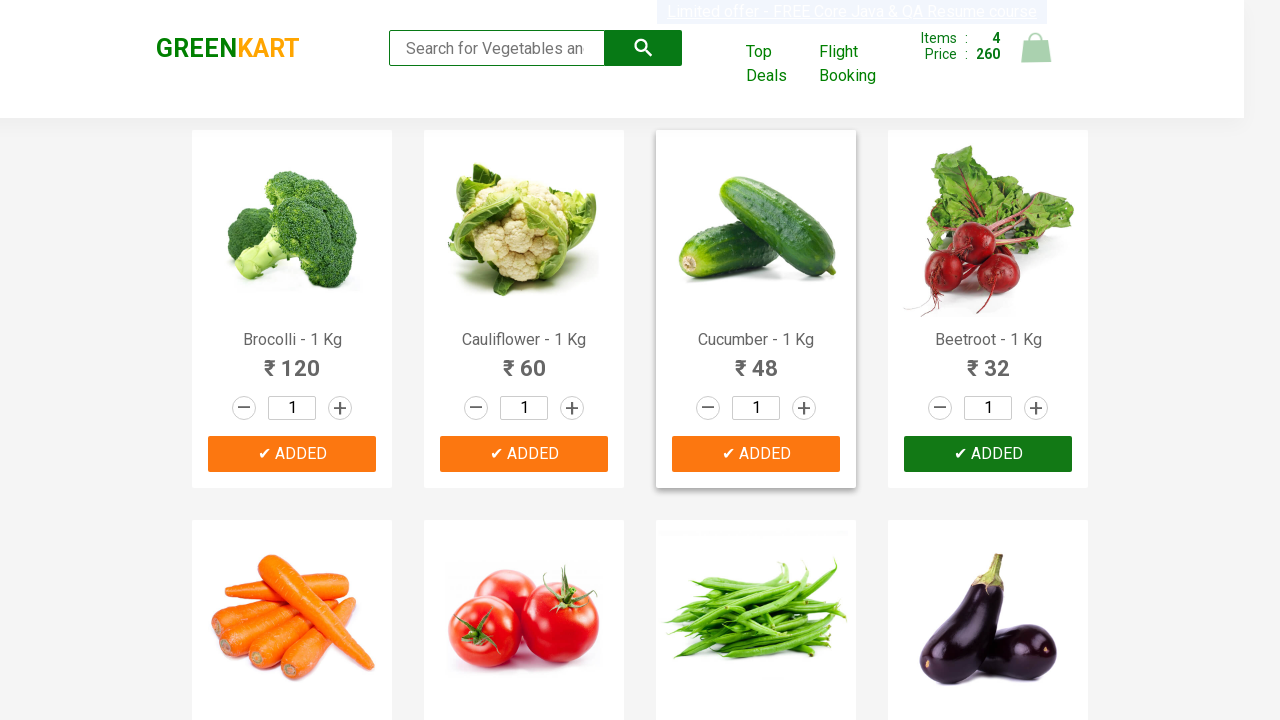

Clicked cart icon to view cart at (1036, 48) on xpath=//a[@class='cart-icon']//img[@alt='Cart']
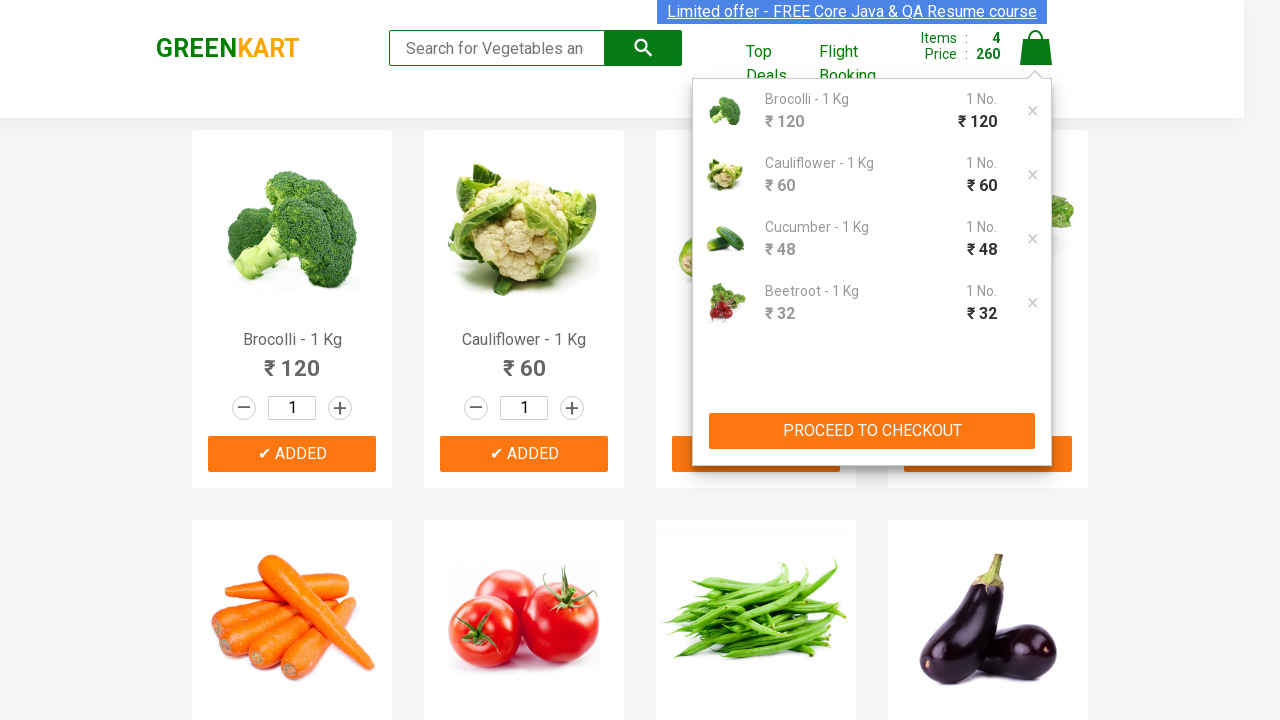

Clicked PROCEED TO CHECKOUT button at (872, 431) on xpath=//button[text()='PROCEED TO CHECKOUT']
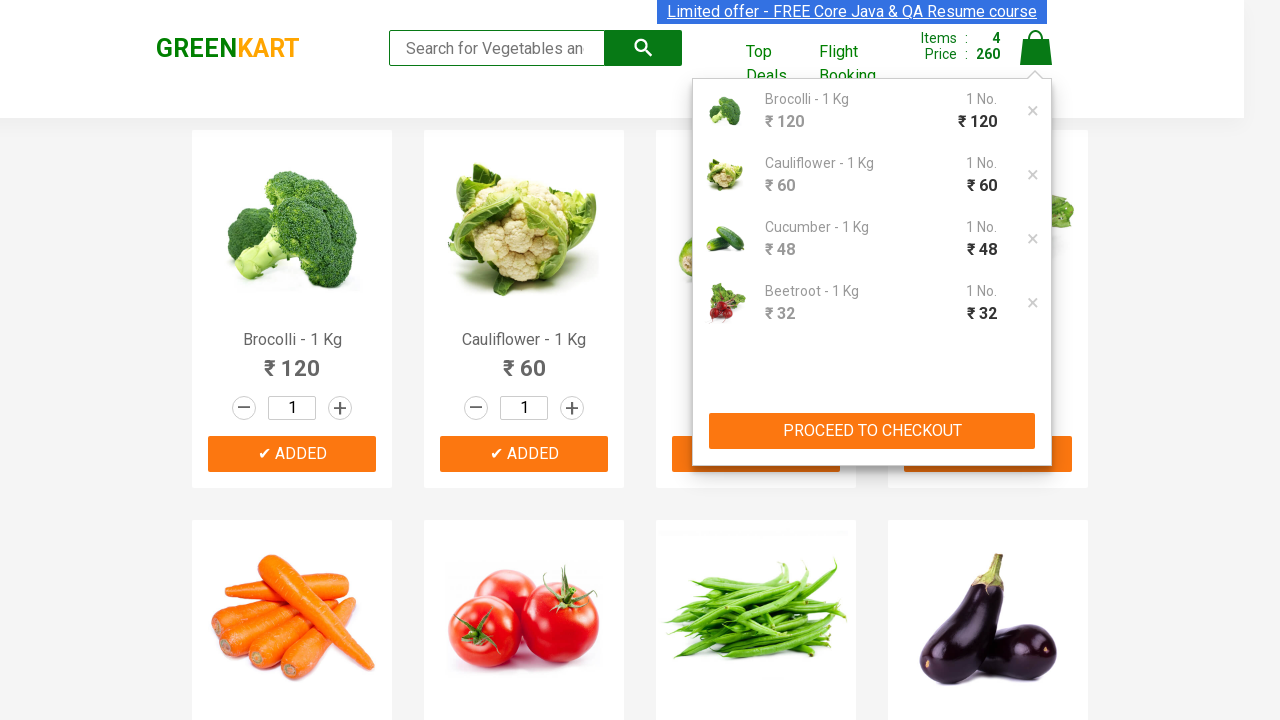

Promo code input field loaded
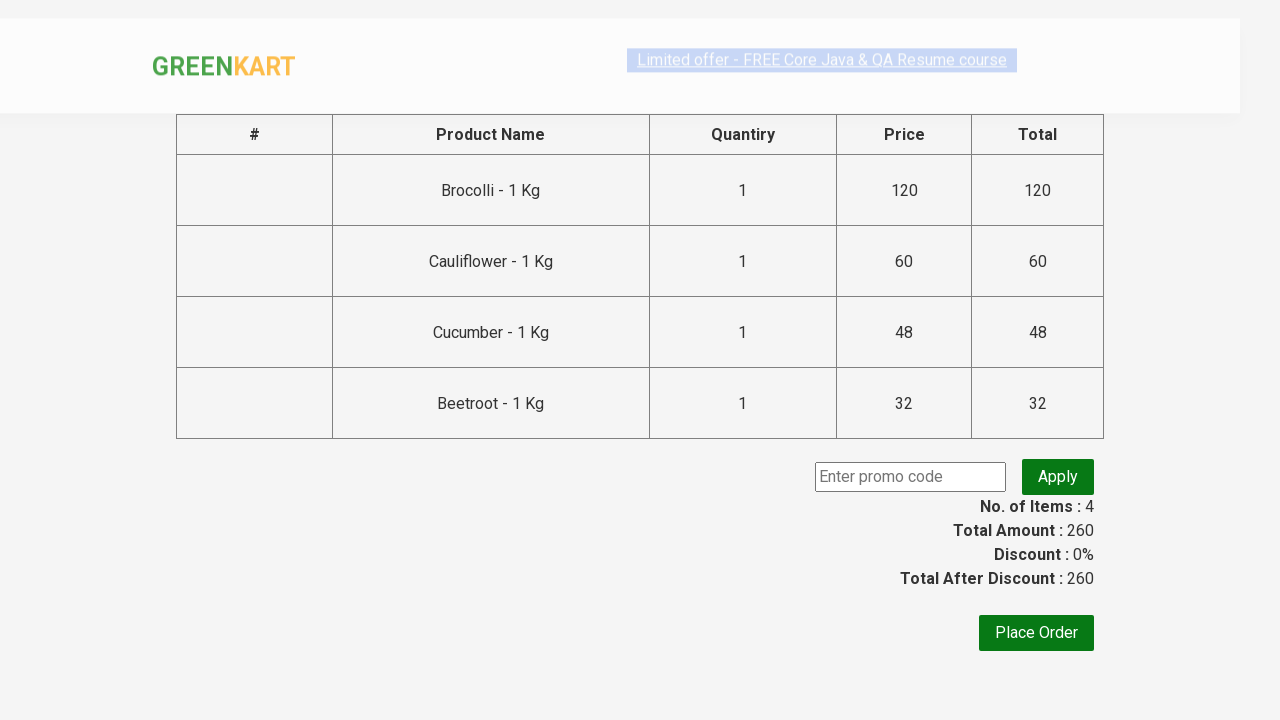

Entered promo code 'rahulshettyacademy' on //input[@class='promoCode']
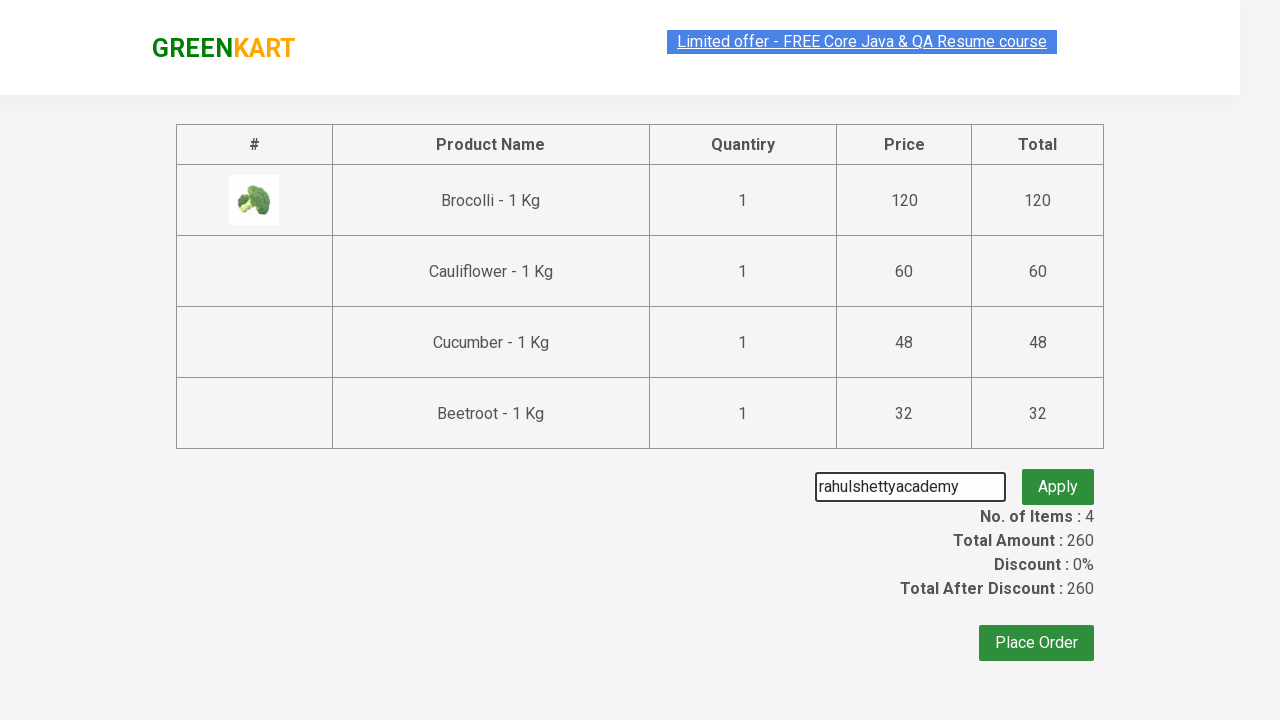

Clicked promo code apply button at (1058, 477) on xpath=//button[@class='promoBtn']
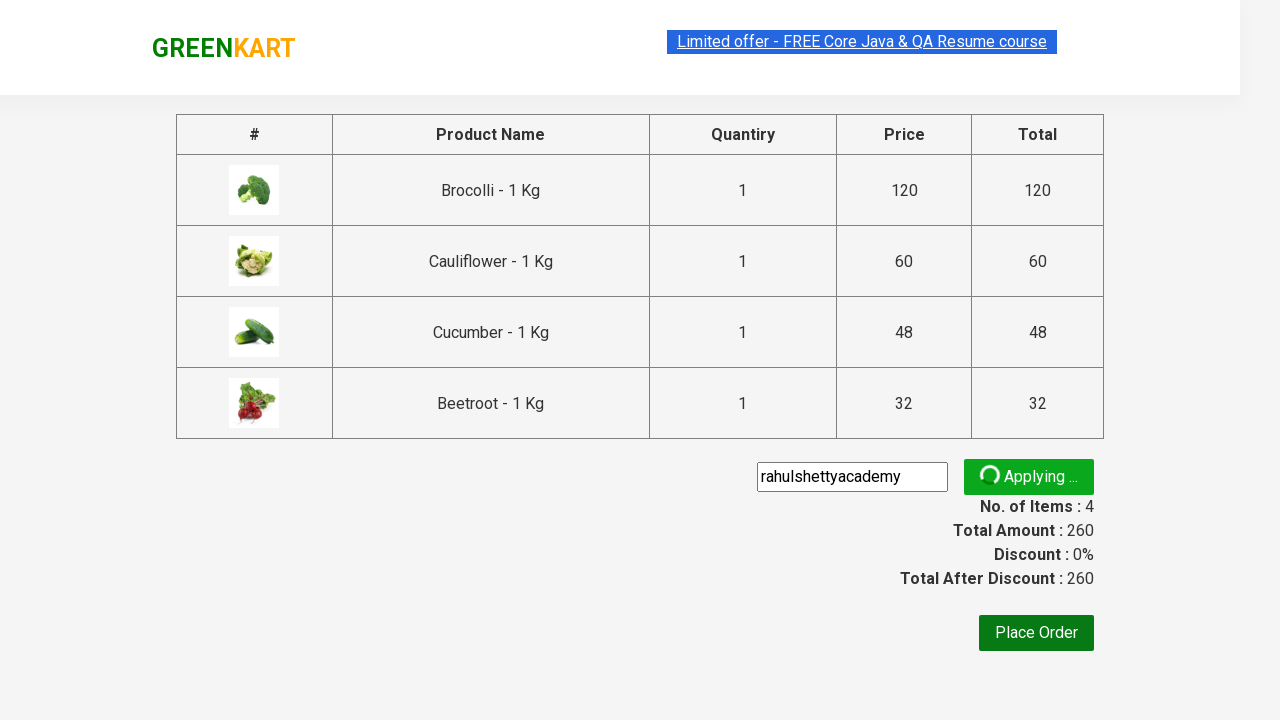

Promo code validation message displayed
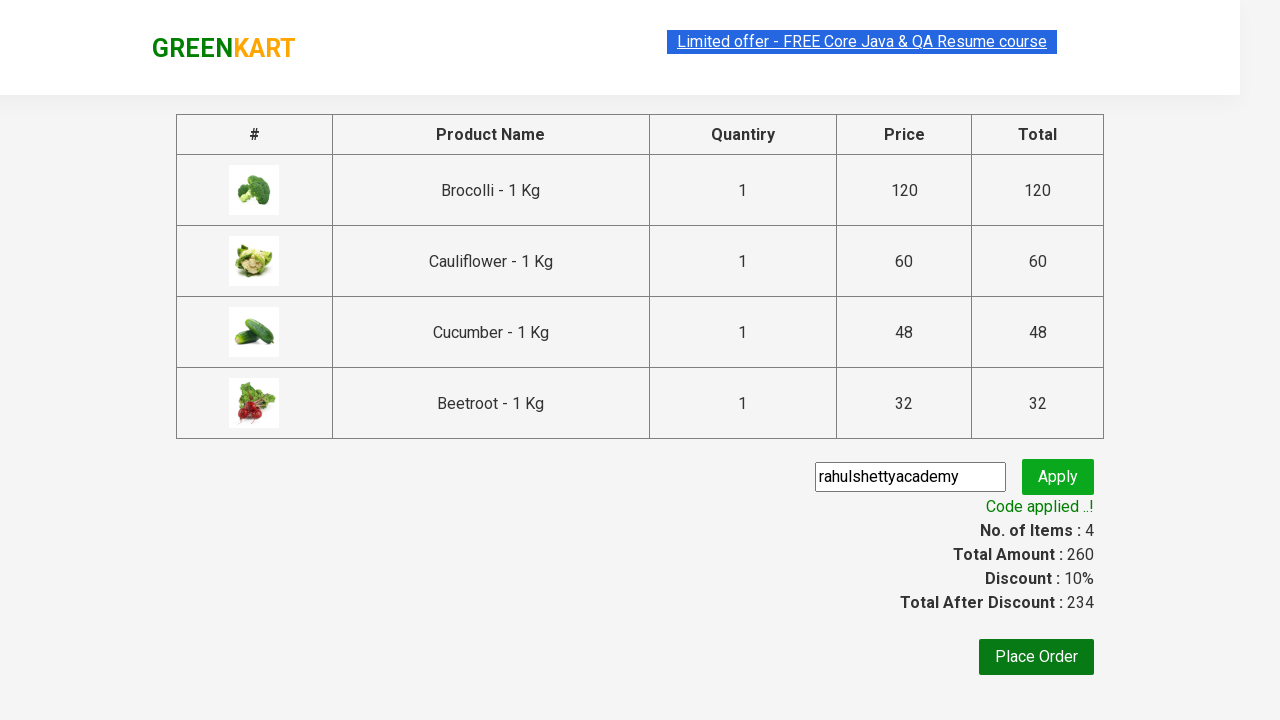

Clicked Place Order button at (1036, 657) on xpath=//button[text()='Place Order']
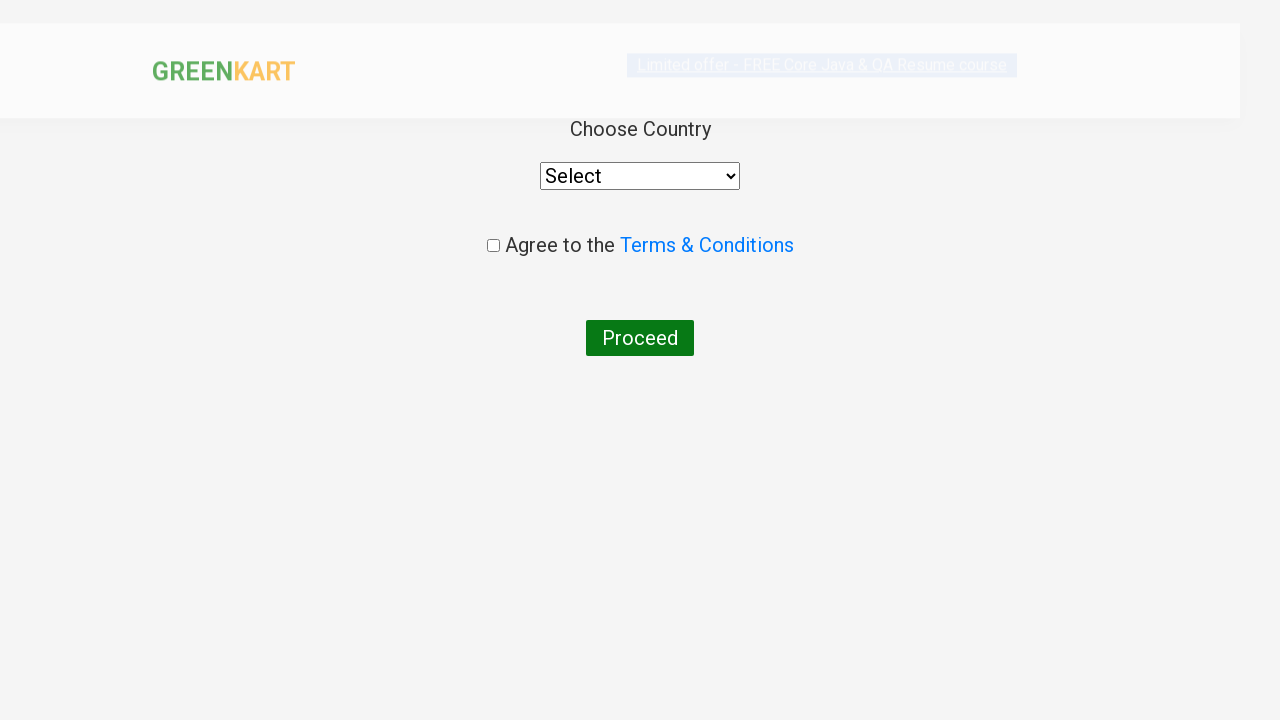

Country selection dropdown loaded
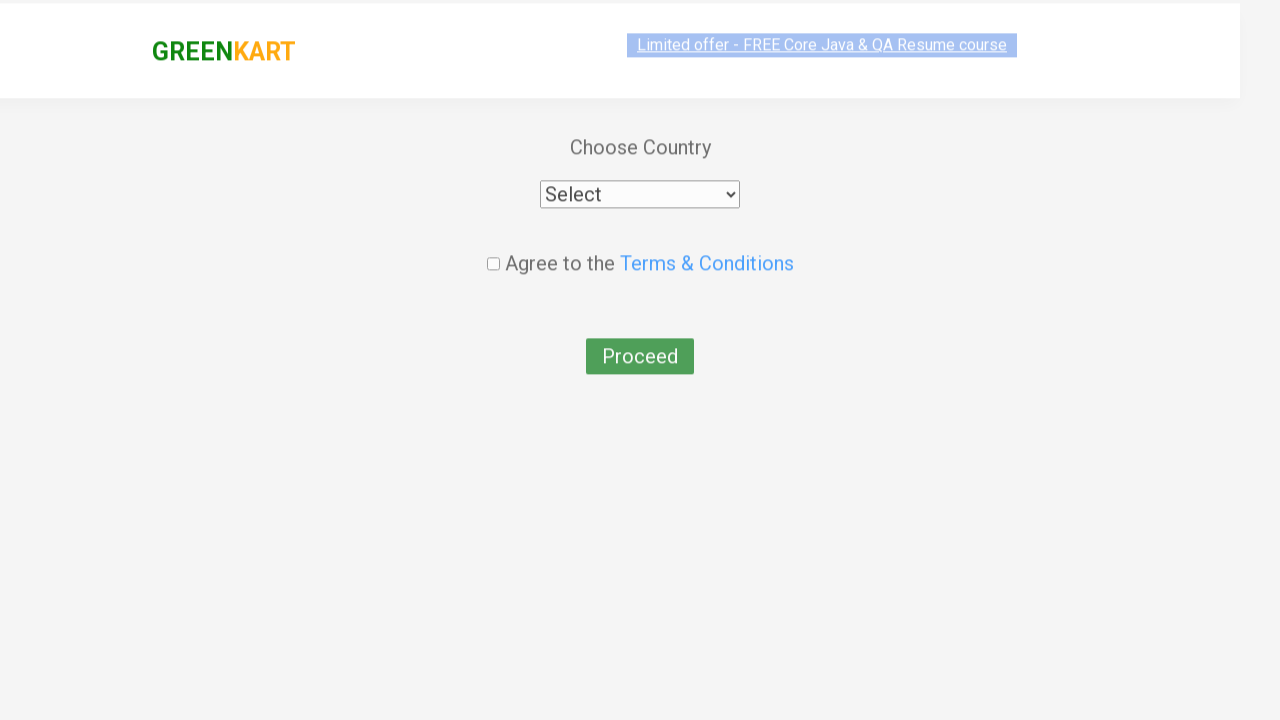

Selected India from country dropdown on //select[@style='width: 200px;']
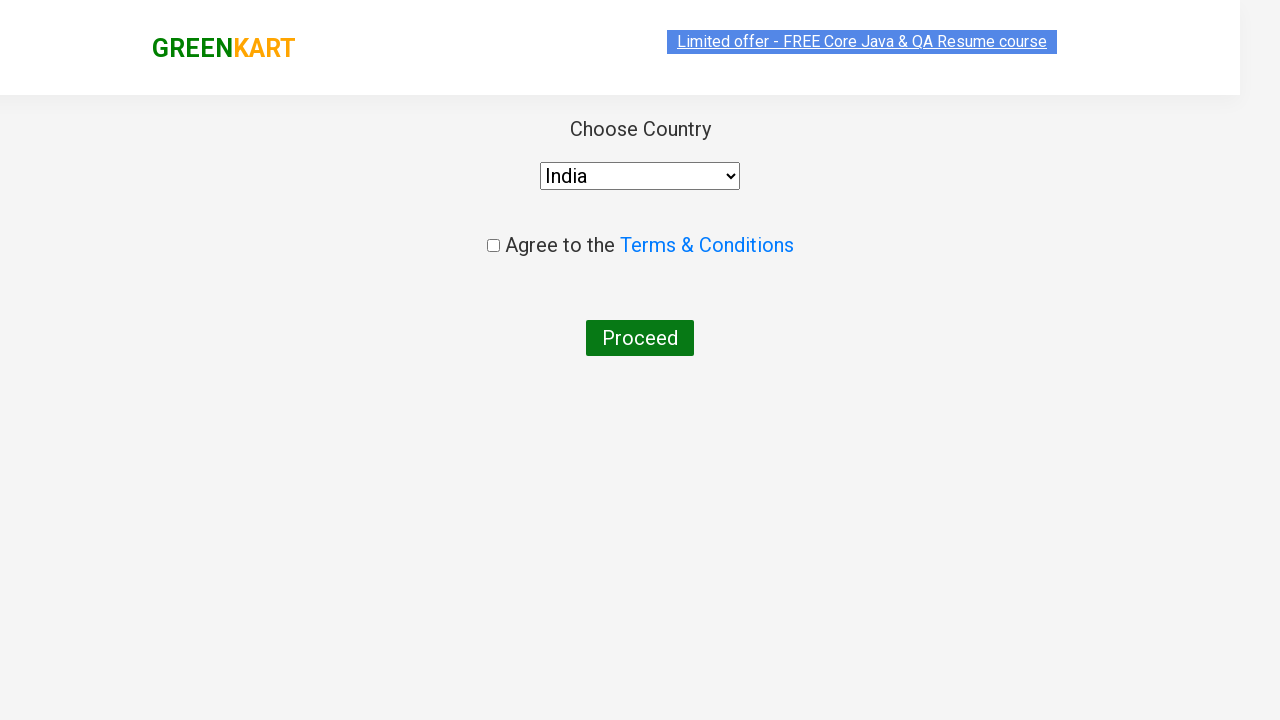

Checked agreement checkbox at (493, 246) on xpath=//input[@class='chkAgree']
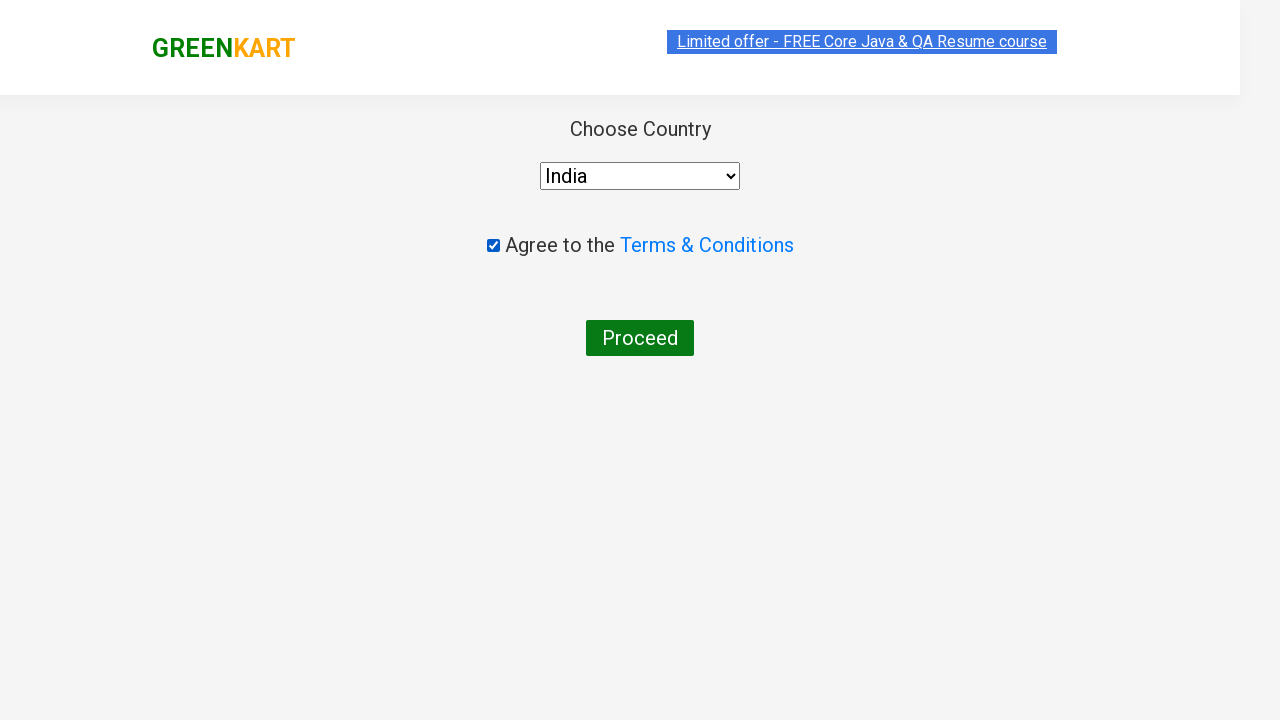

Clicked Proceed button to complete order at (640, 338) on xpath=//button[text()='Proceed']
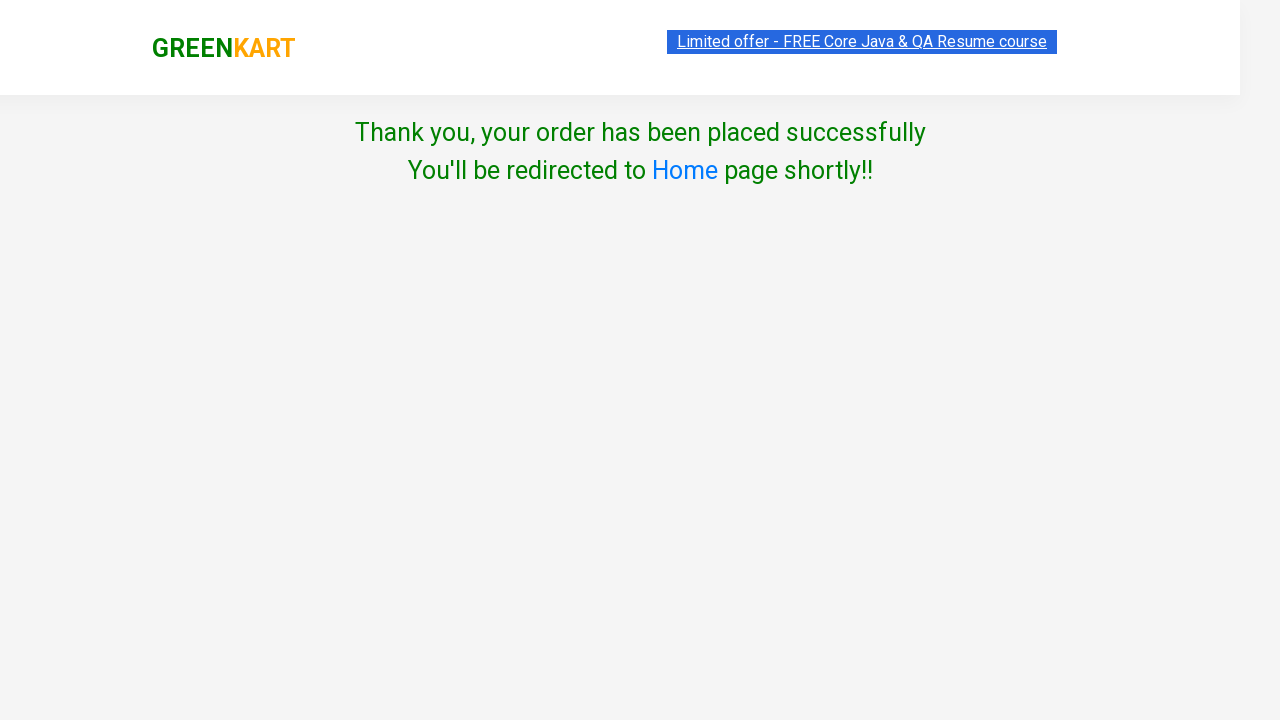

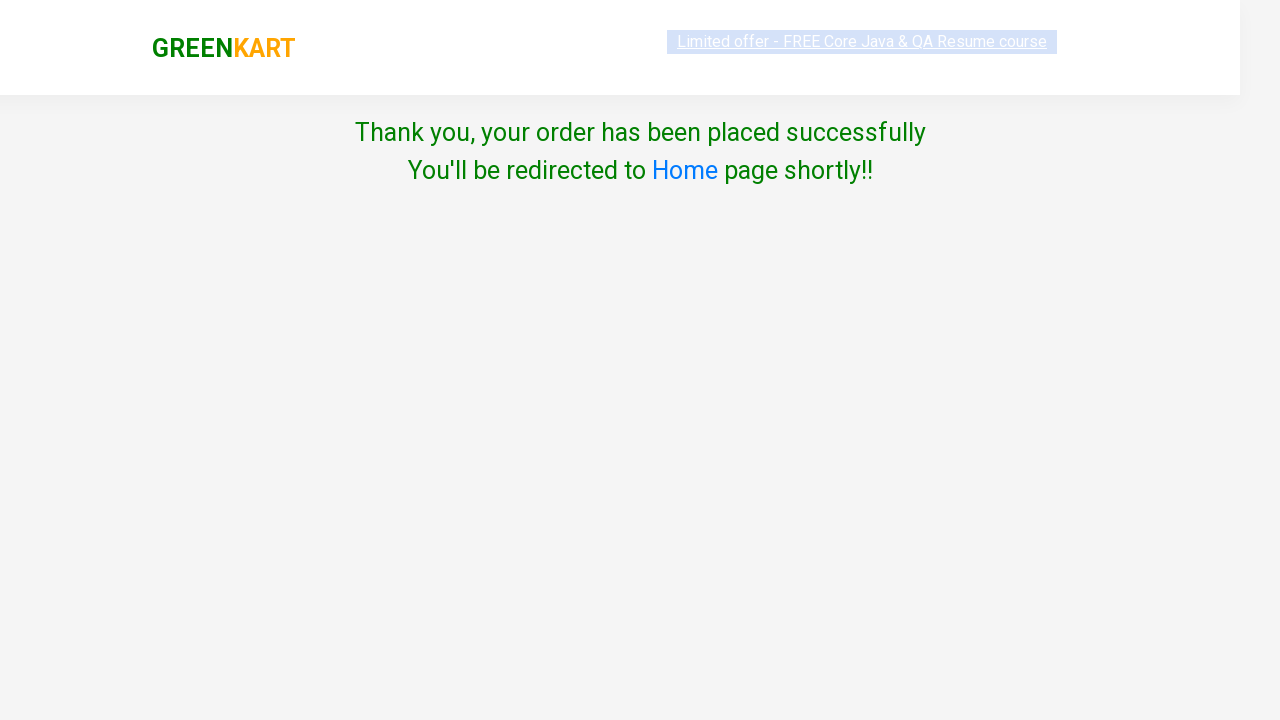